Tests registration form functionality by filling in first name, last name, and email fields, then submitting the form and verifying the success message.

Starting URL: https://suninjuly.github.io/registration1.html

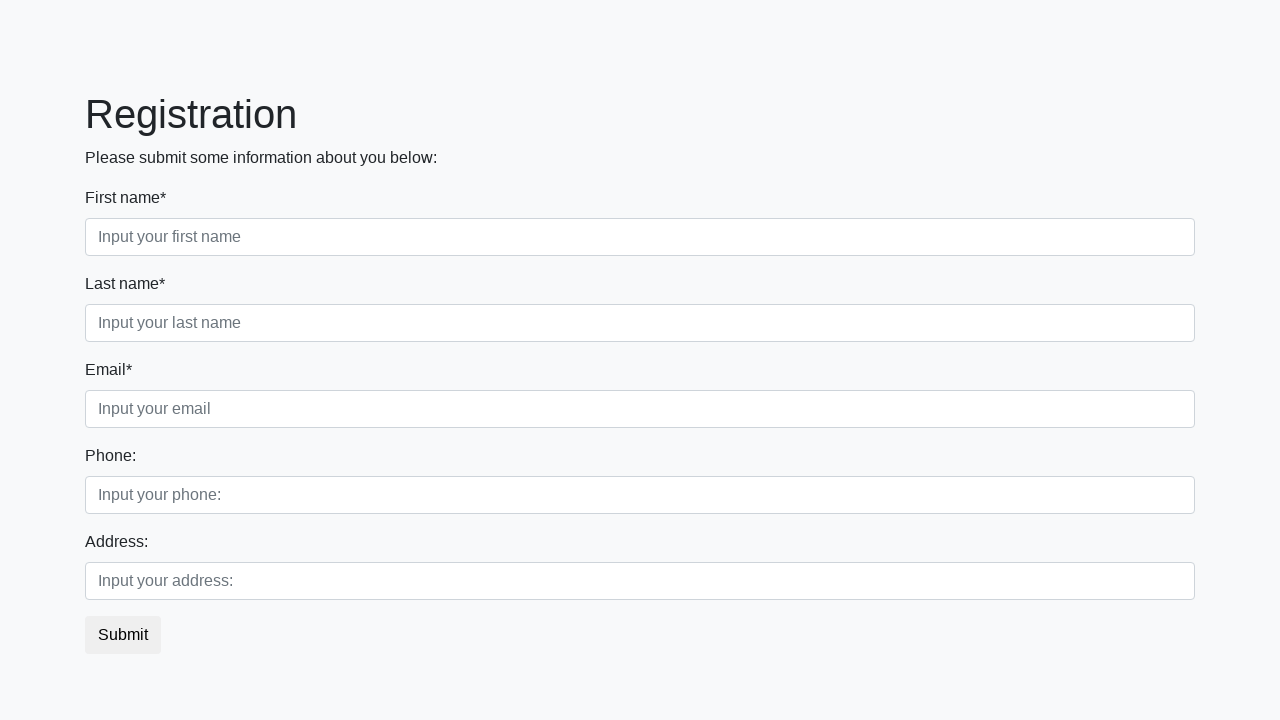

Filled first name field with 'Marcus' on //label[text()='First name*']/following-sibling::input
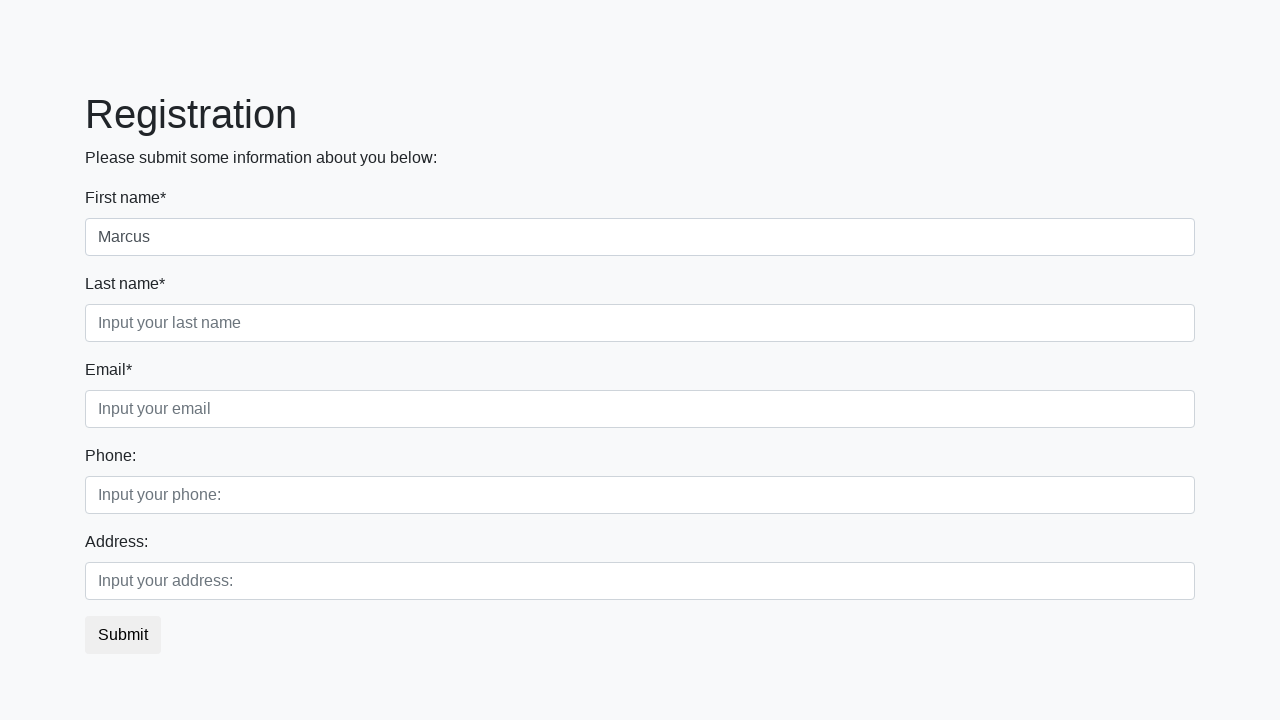

Filled last name field with 'Thompson' on //label[text()='Last name*']/following-sibling::input
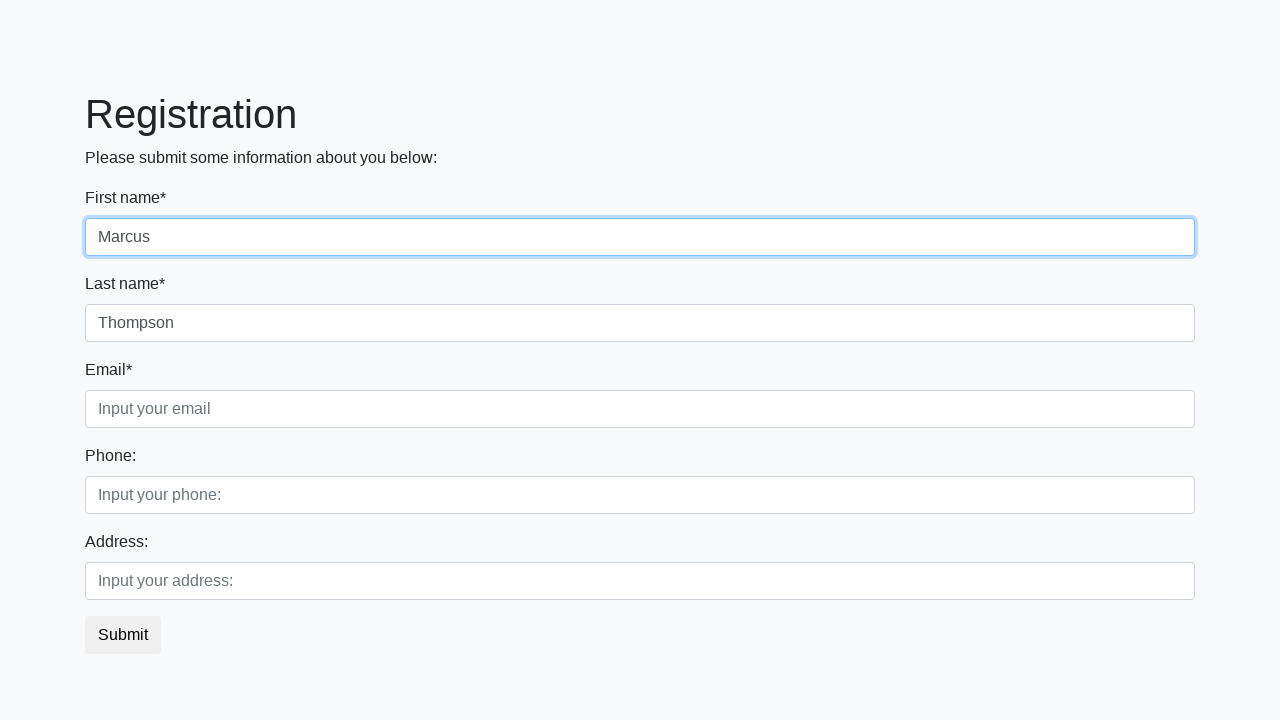

Filled email field with 'marcus.thompson@example.com' on //label[text()='Email*']/following-sibling::input
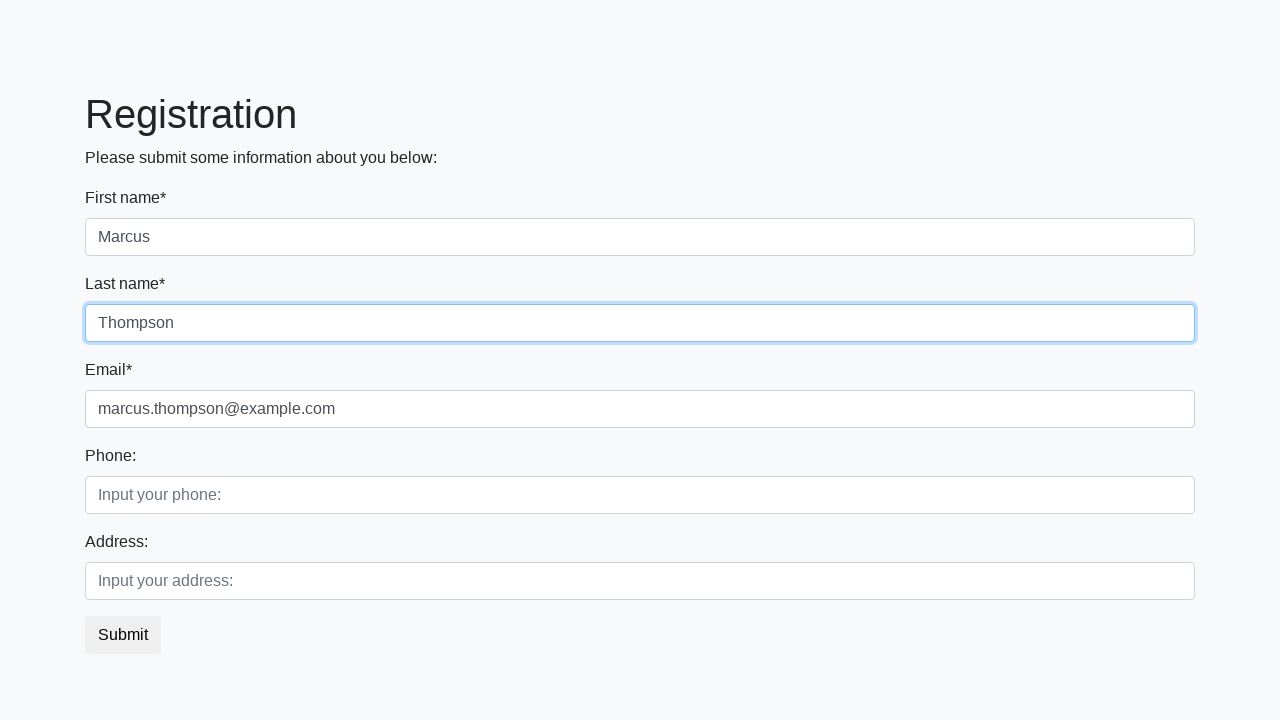

Clicked Submit button to register at (123, 635) on xpath=//button[contains(text(), 'Submit')]
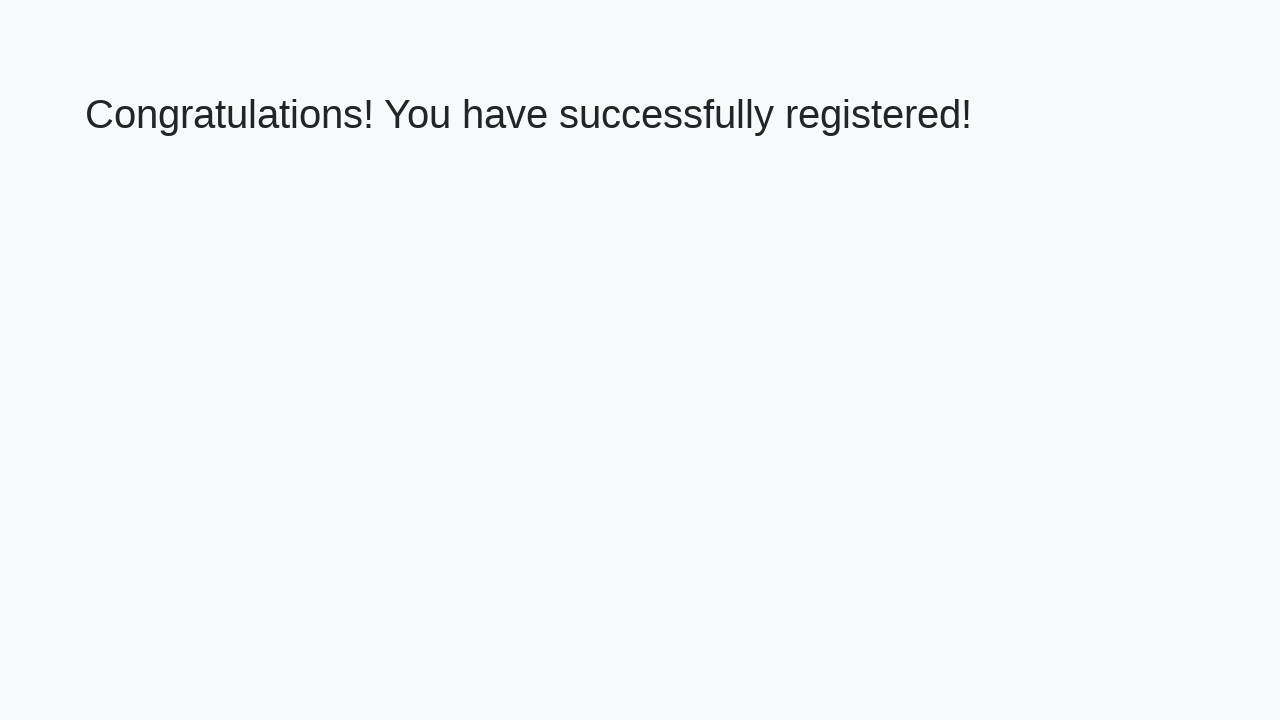

Success heading element loaded
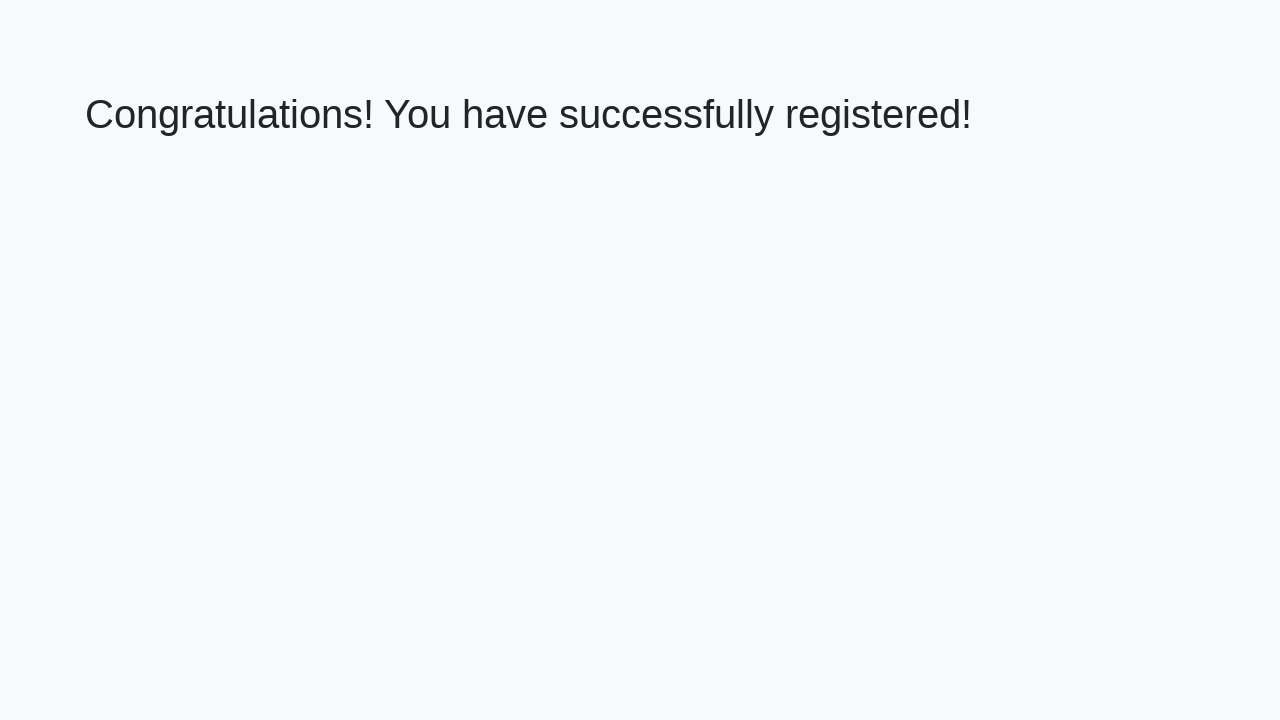

Retrieved success message: 'Congratulations! You have successfully registered!'
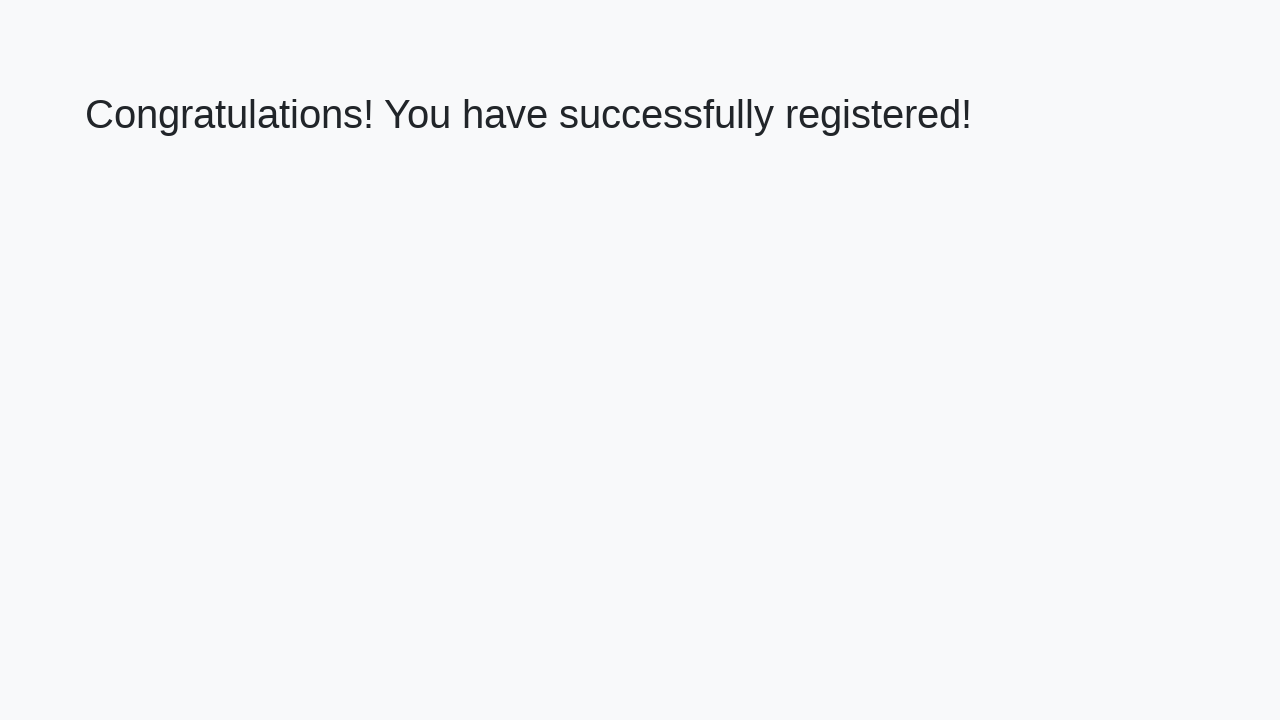

Verified registration success message matches expected text
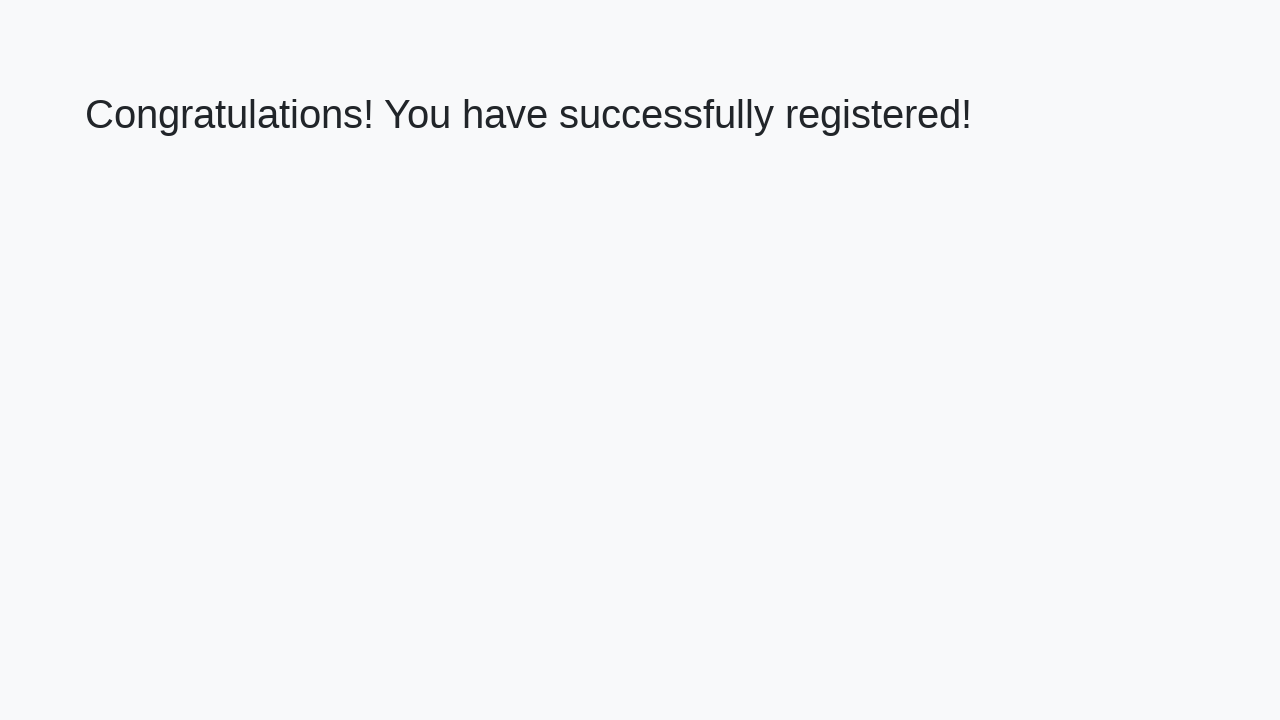

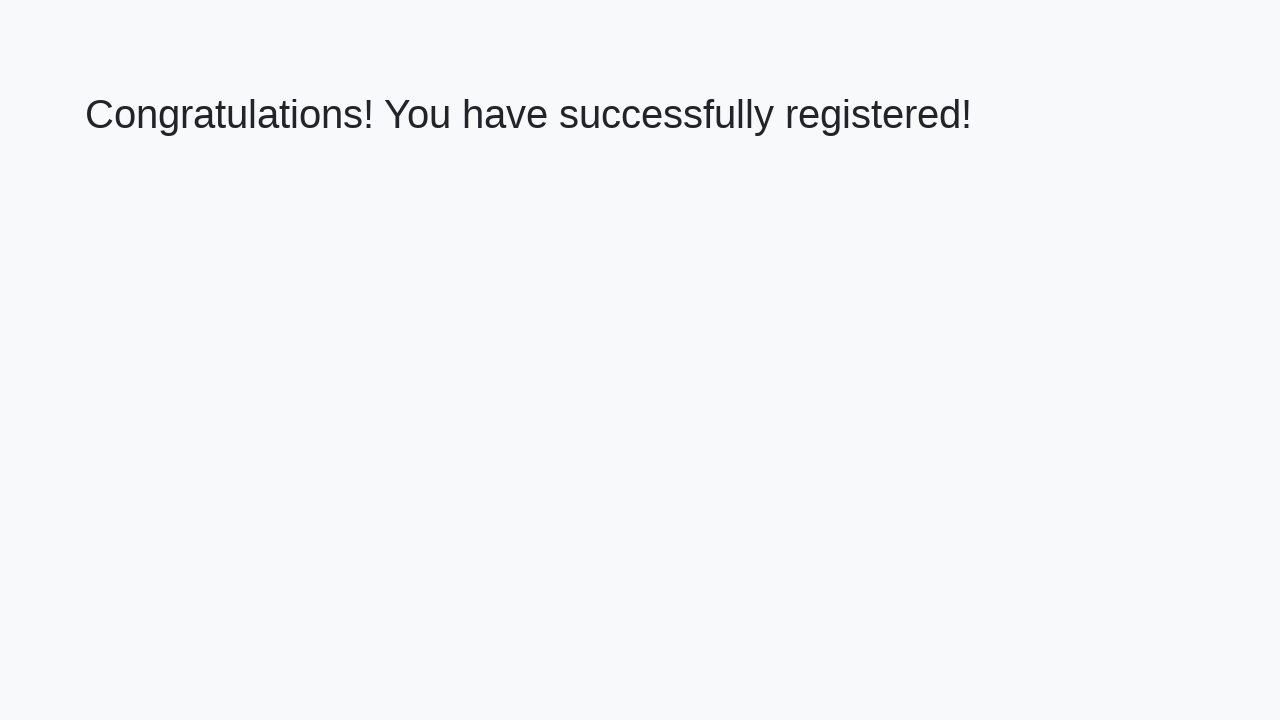